Tests login validation by clicking login button with empty credentials and verifying that an error message is displayed

Starting URL: https://www.saucedemo.com/v1/

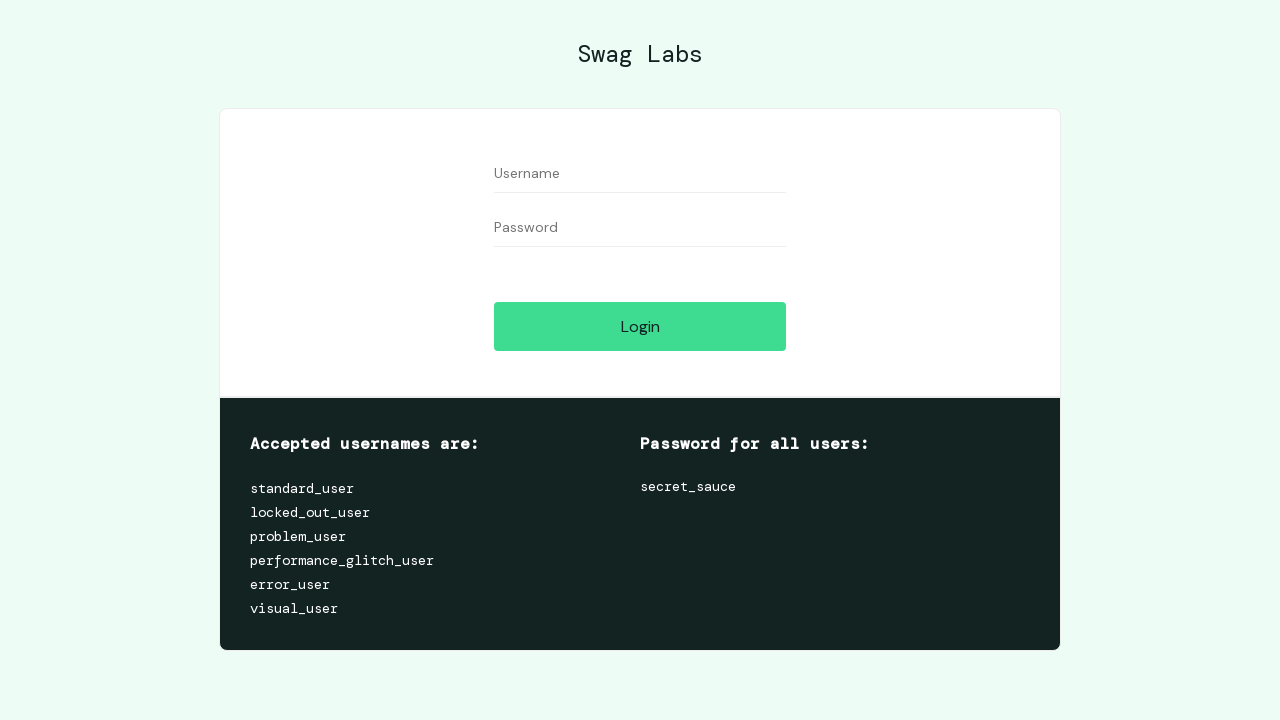

Clicked login button without entering credentials at (640, 326) on #login-button
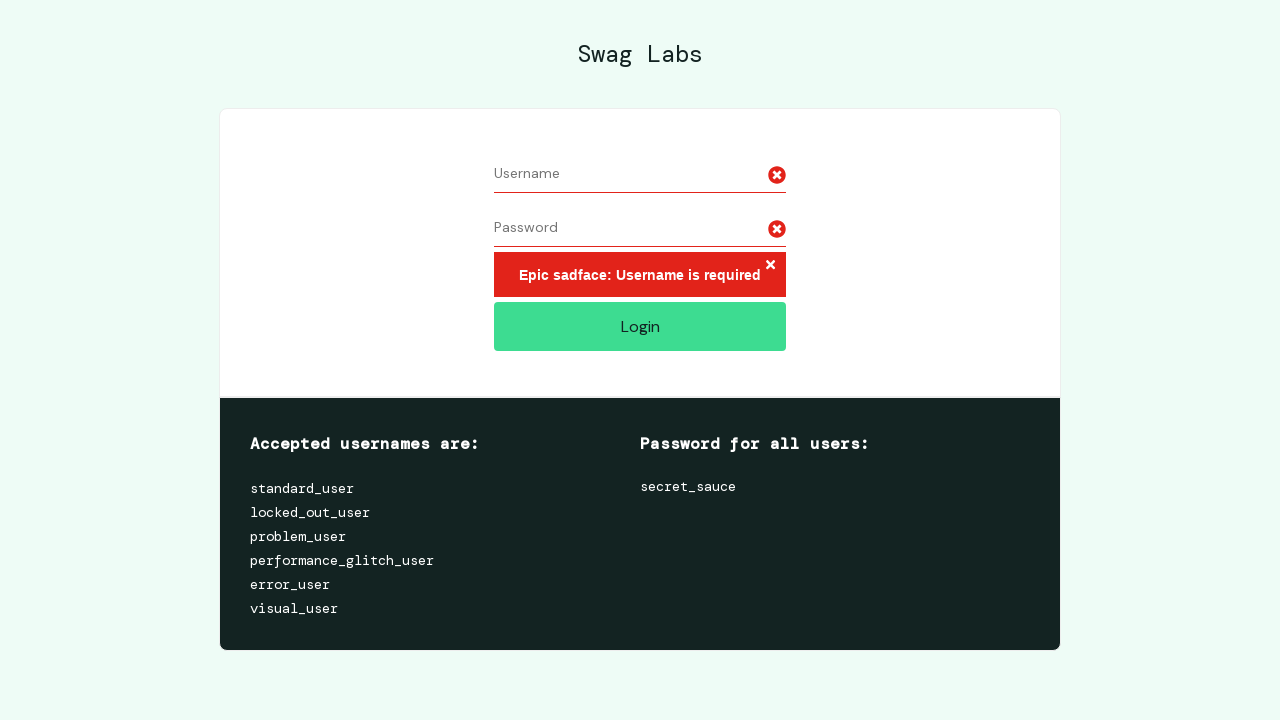

Error message displayed after attempting login with empty credentials
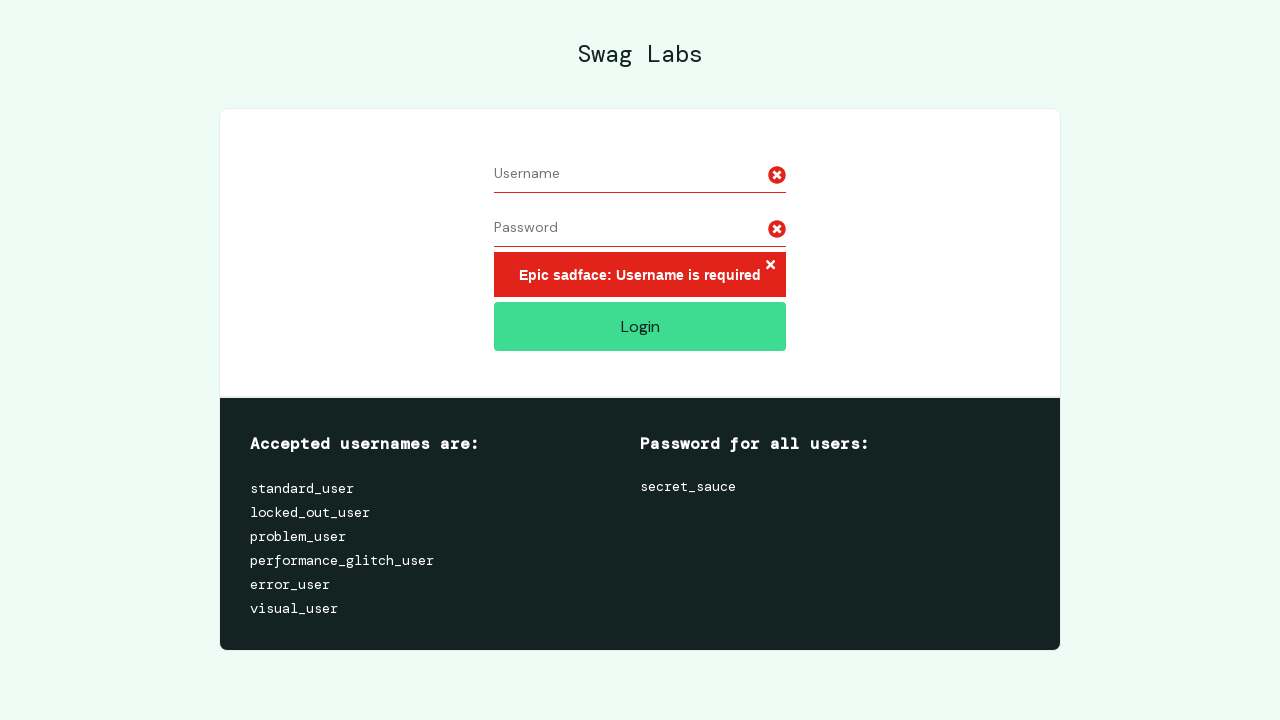

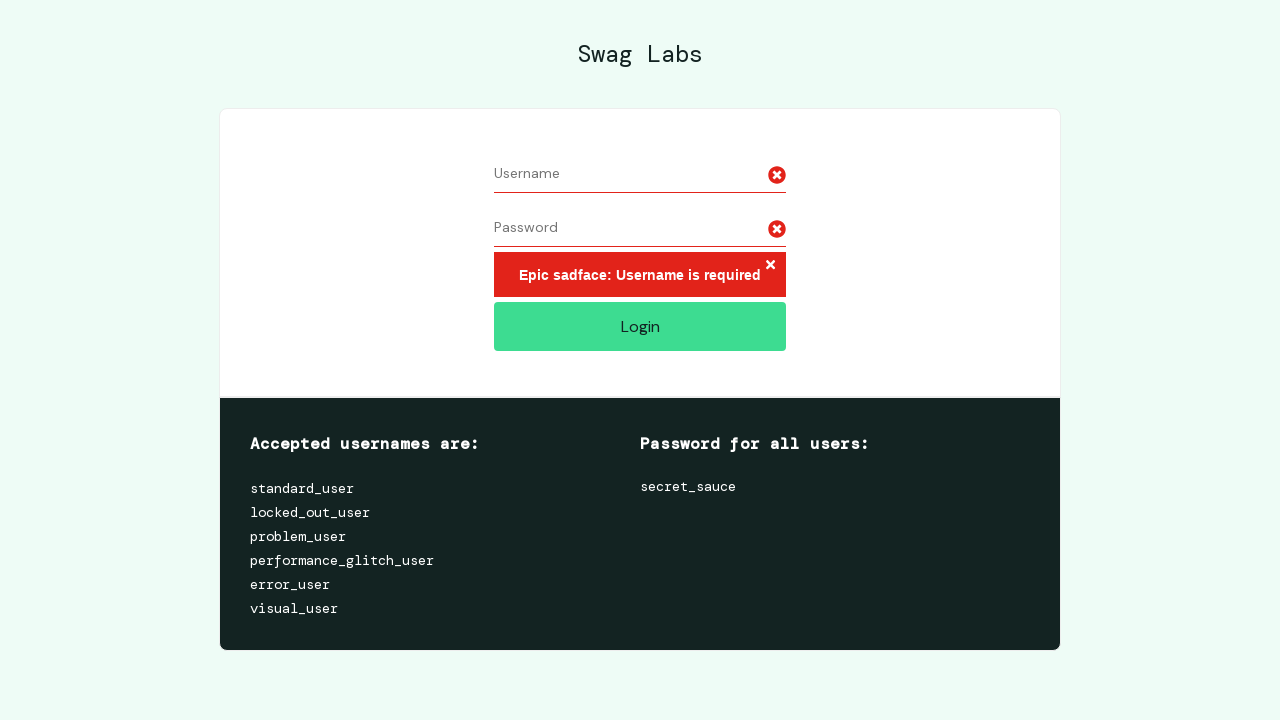